Tests dropdown selection functionality on a demo page by clicking on dropdown items and verifying the selected values

Starting URL: https://demo.aspnetawesome.com/

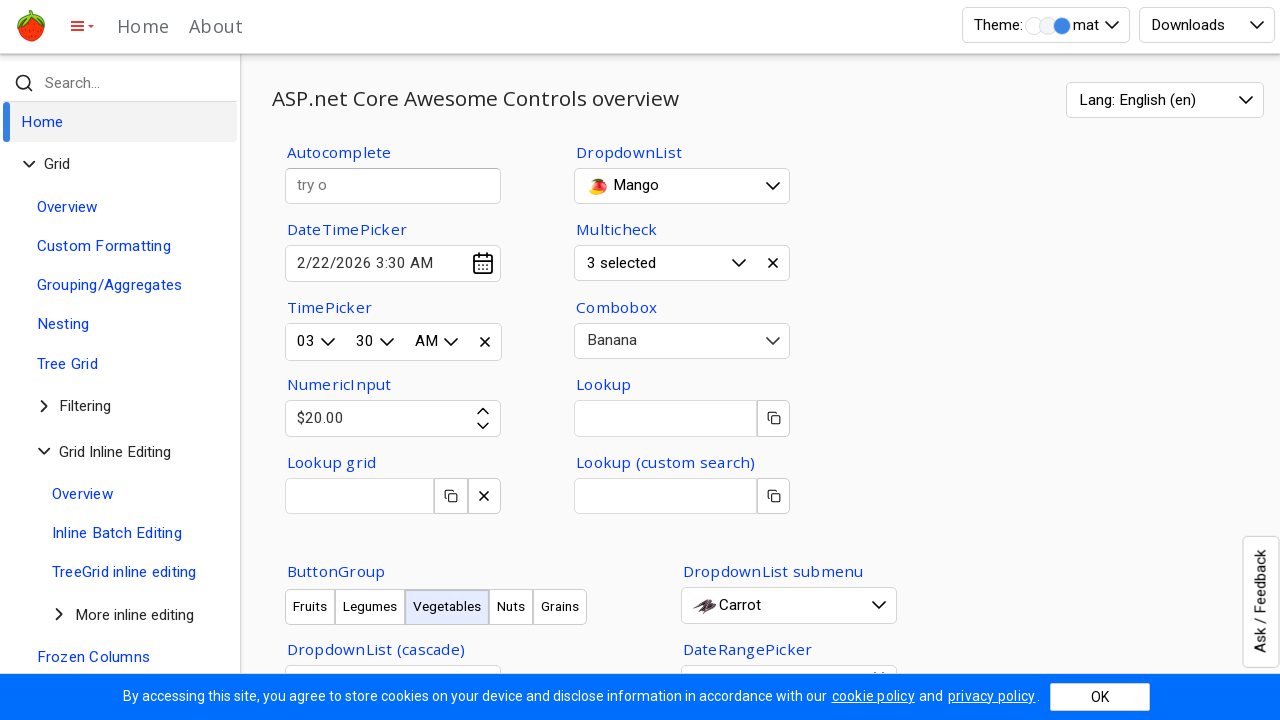

Clicked on dropdown to open options at (682, 186) on #AllMeals-awed
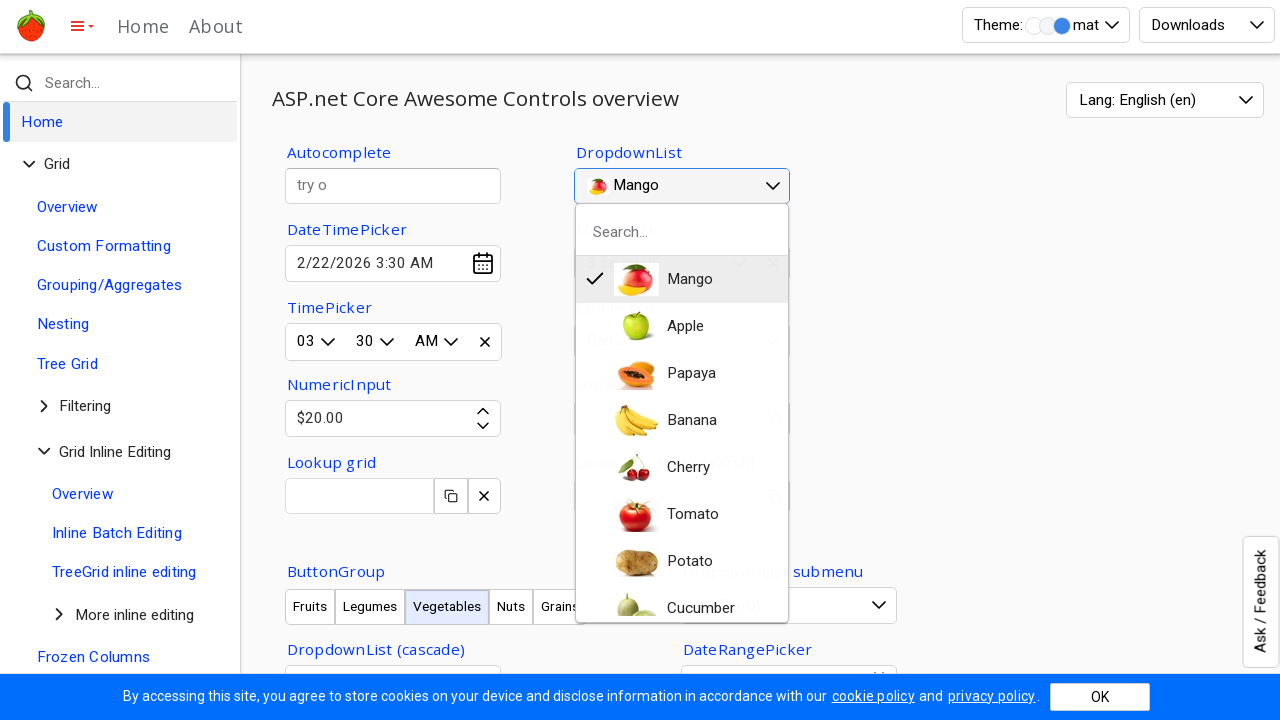

Dropdown options became visible
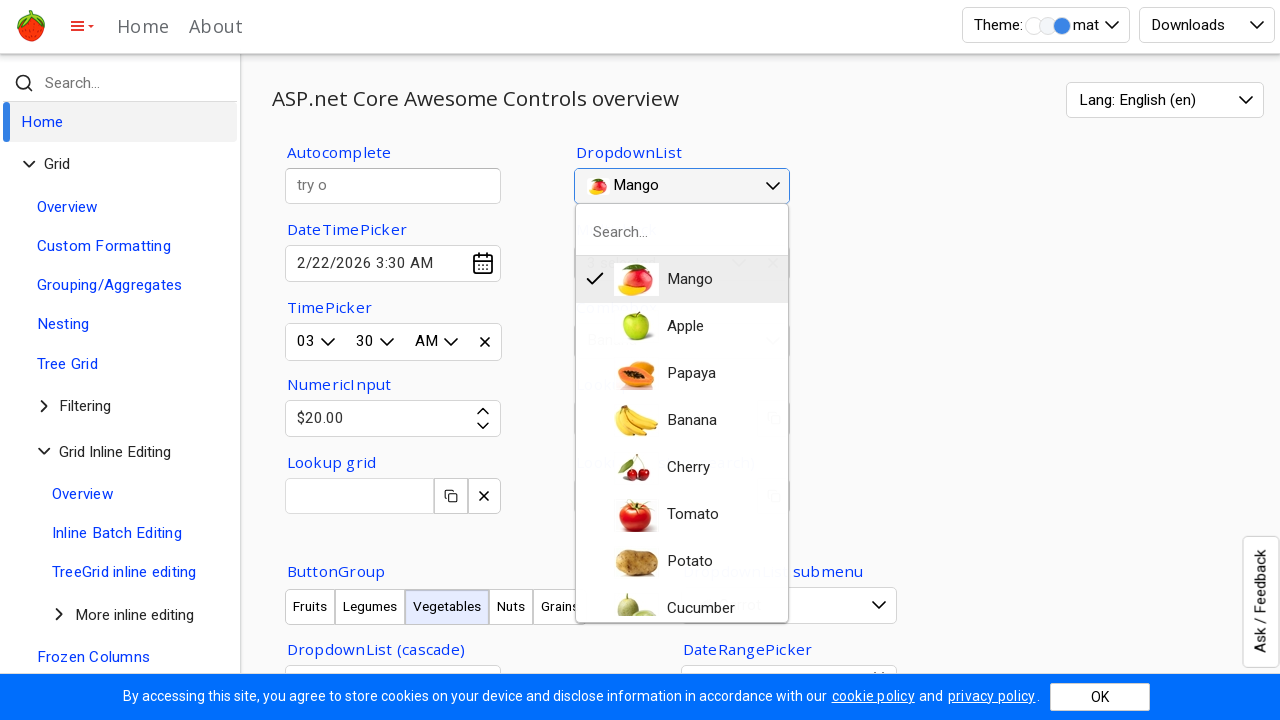

Retrieved all dropdown options
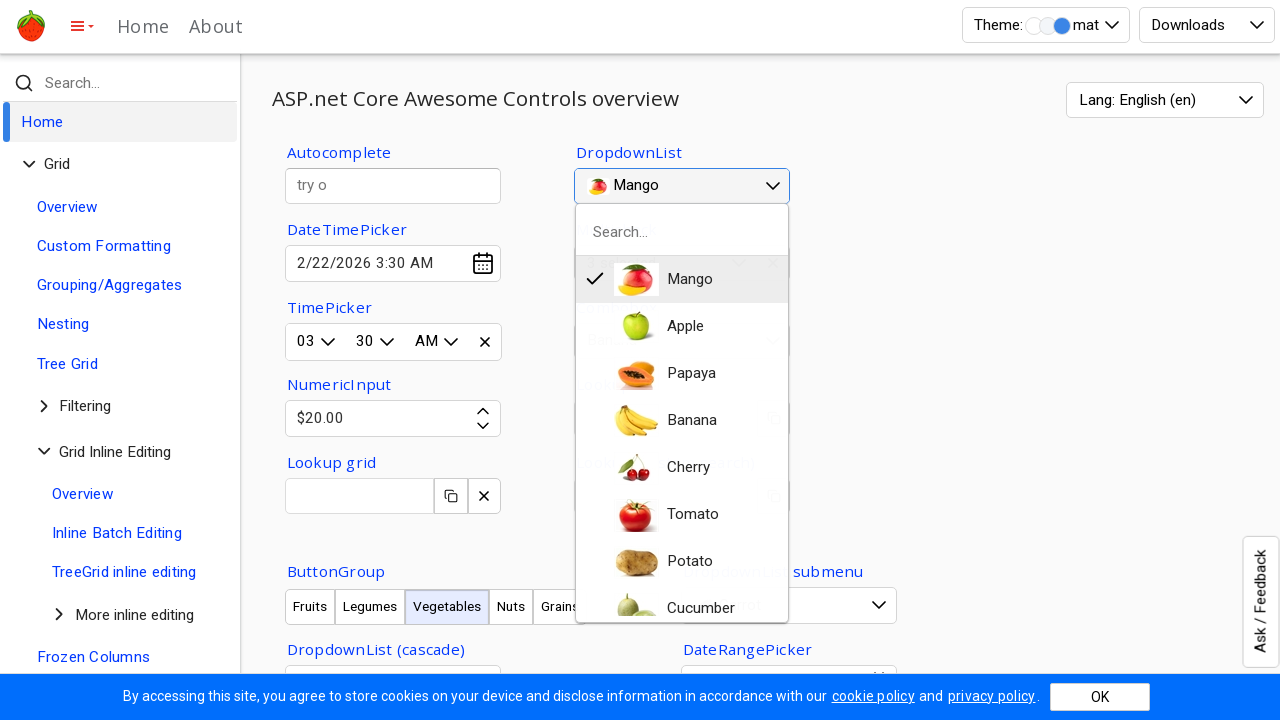

Selected 7th dropdown option (index 6) at (664, 562) on .o-igit >> nth=6
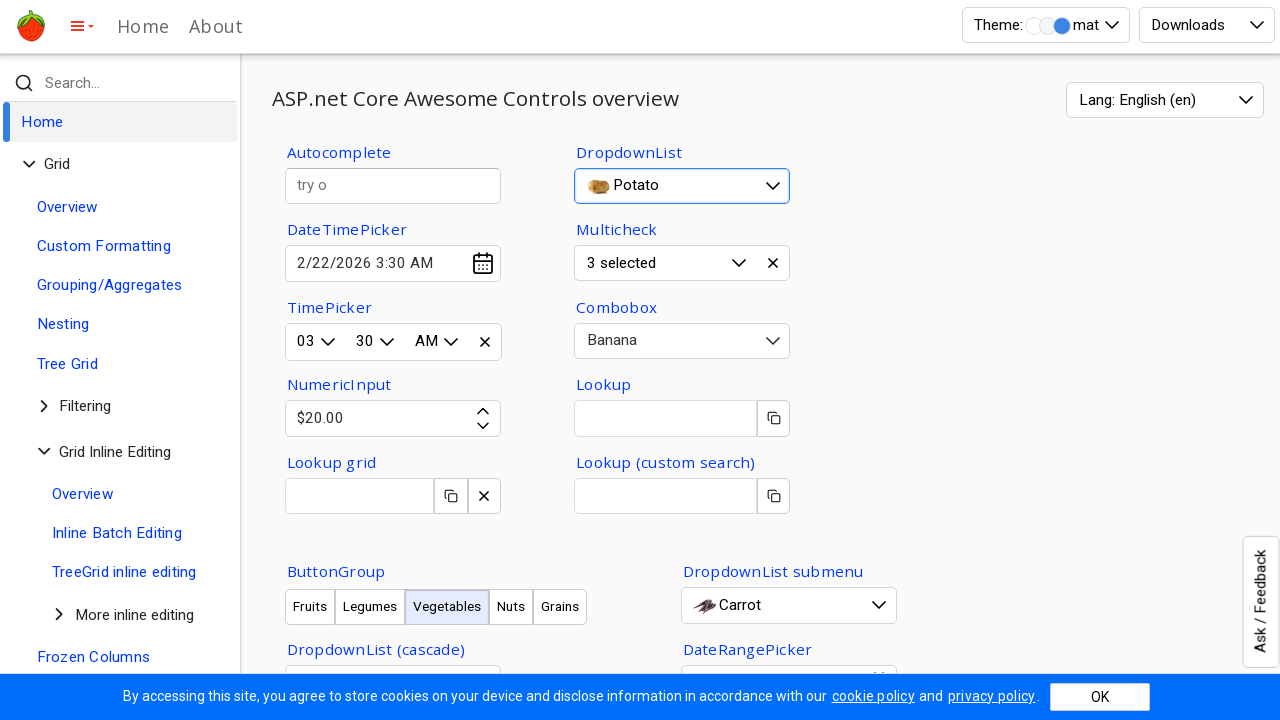

Clicked dropdown again to open for next selection at (682, 186) on #AllMeals-awed
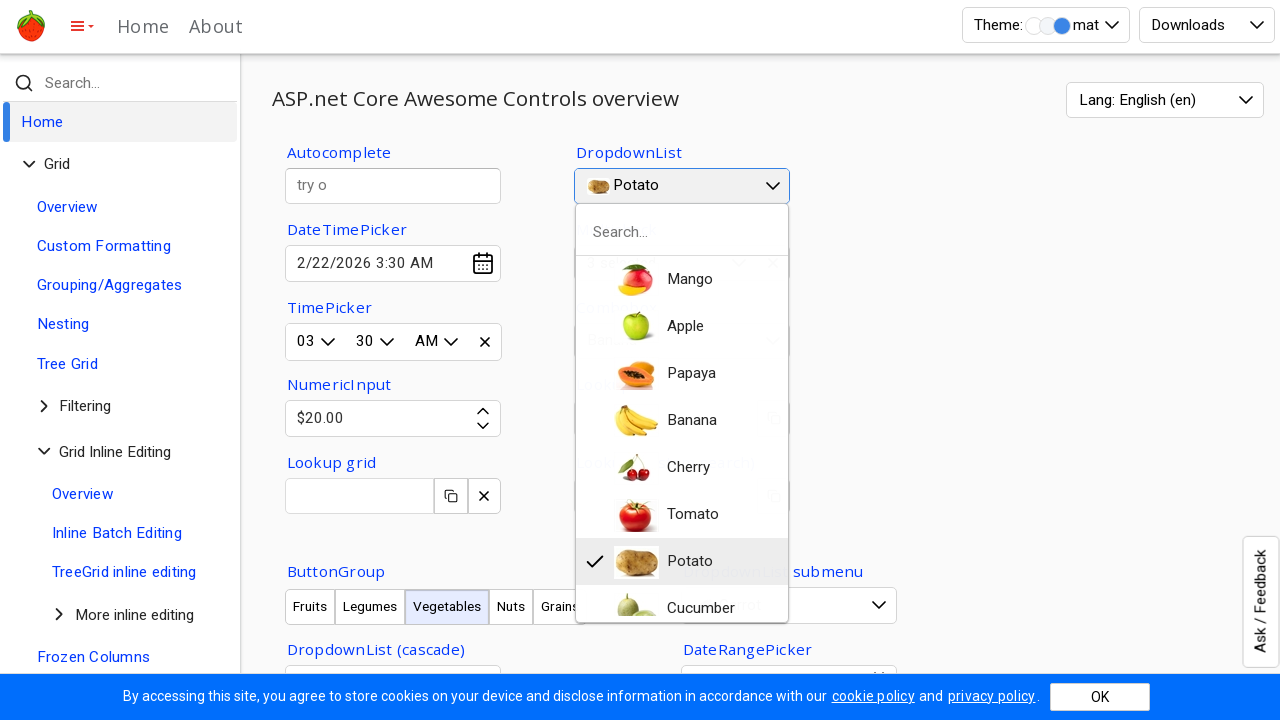

Selected Rice option from dropdown at (655, 436) on xpath=//div[text()='Rice']
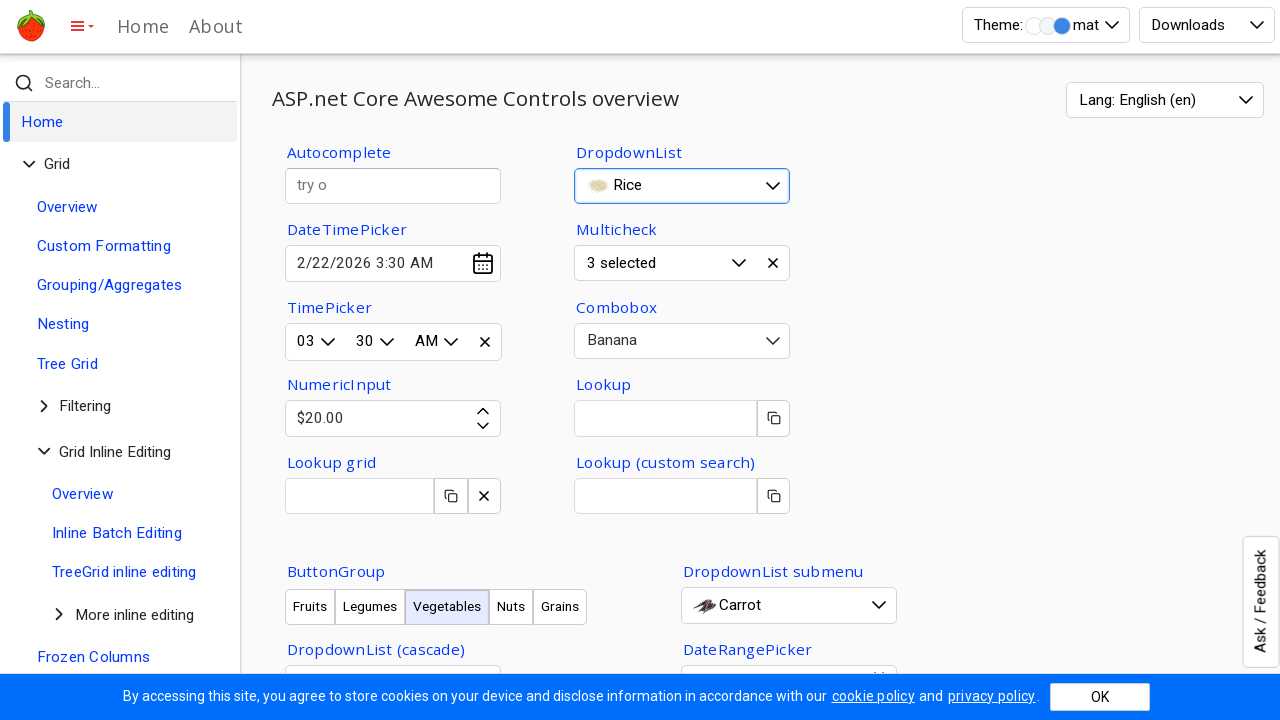

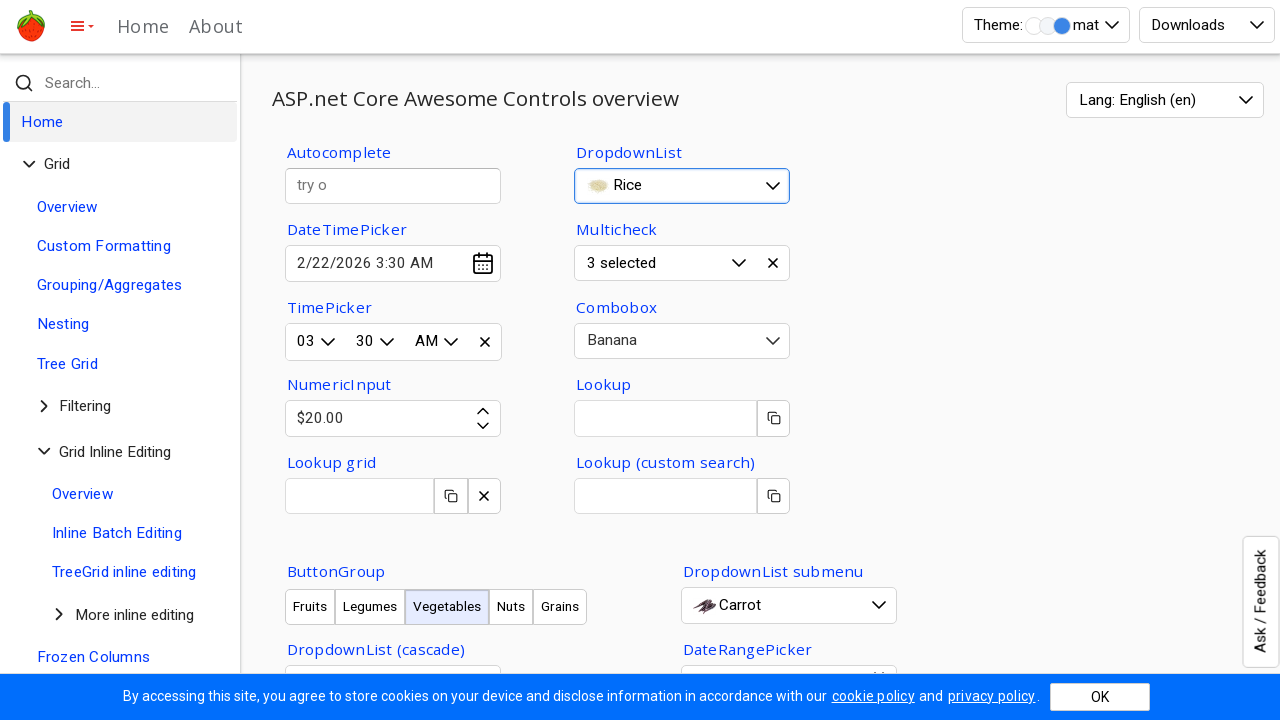